Navigates to Flipkart homepage and waits for the page to load completely

Starting URL: https://www.flipkart.com/

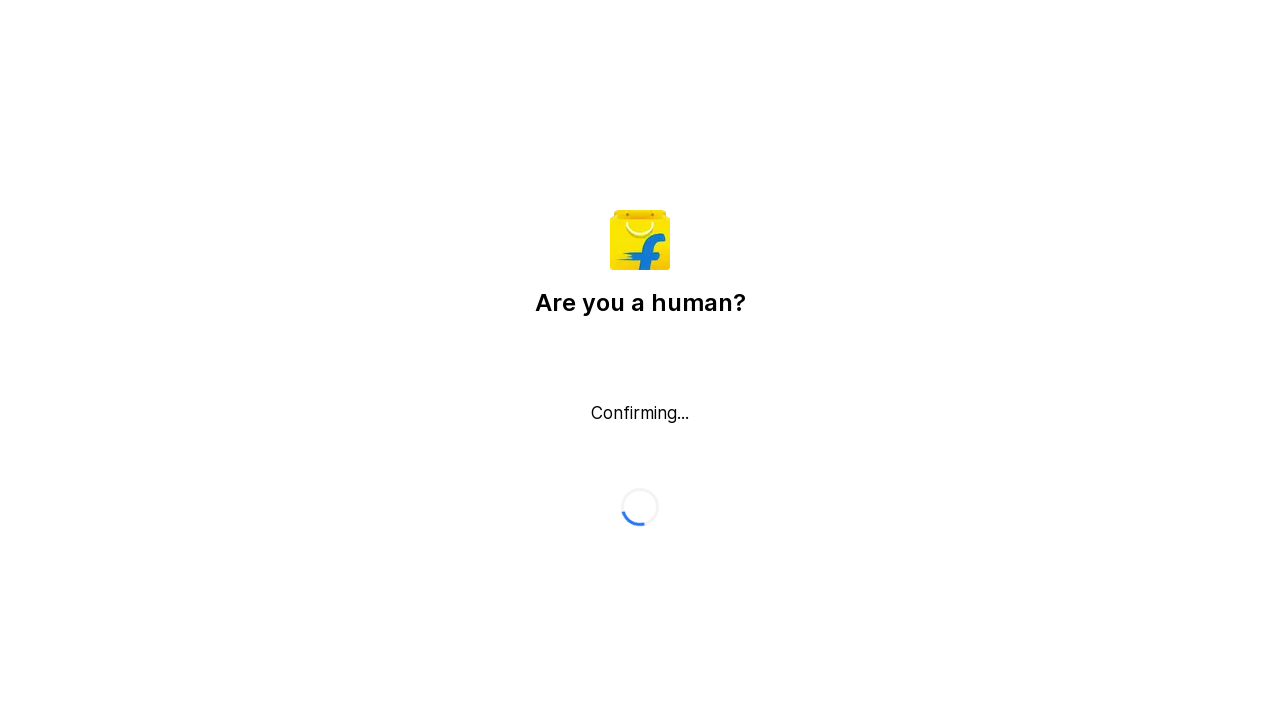

Set viewport size to 1920x1080
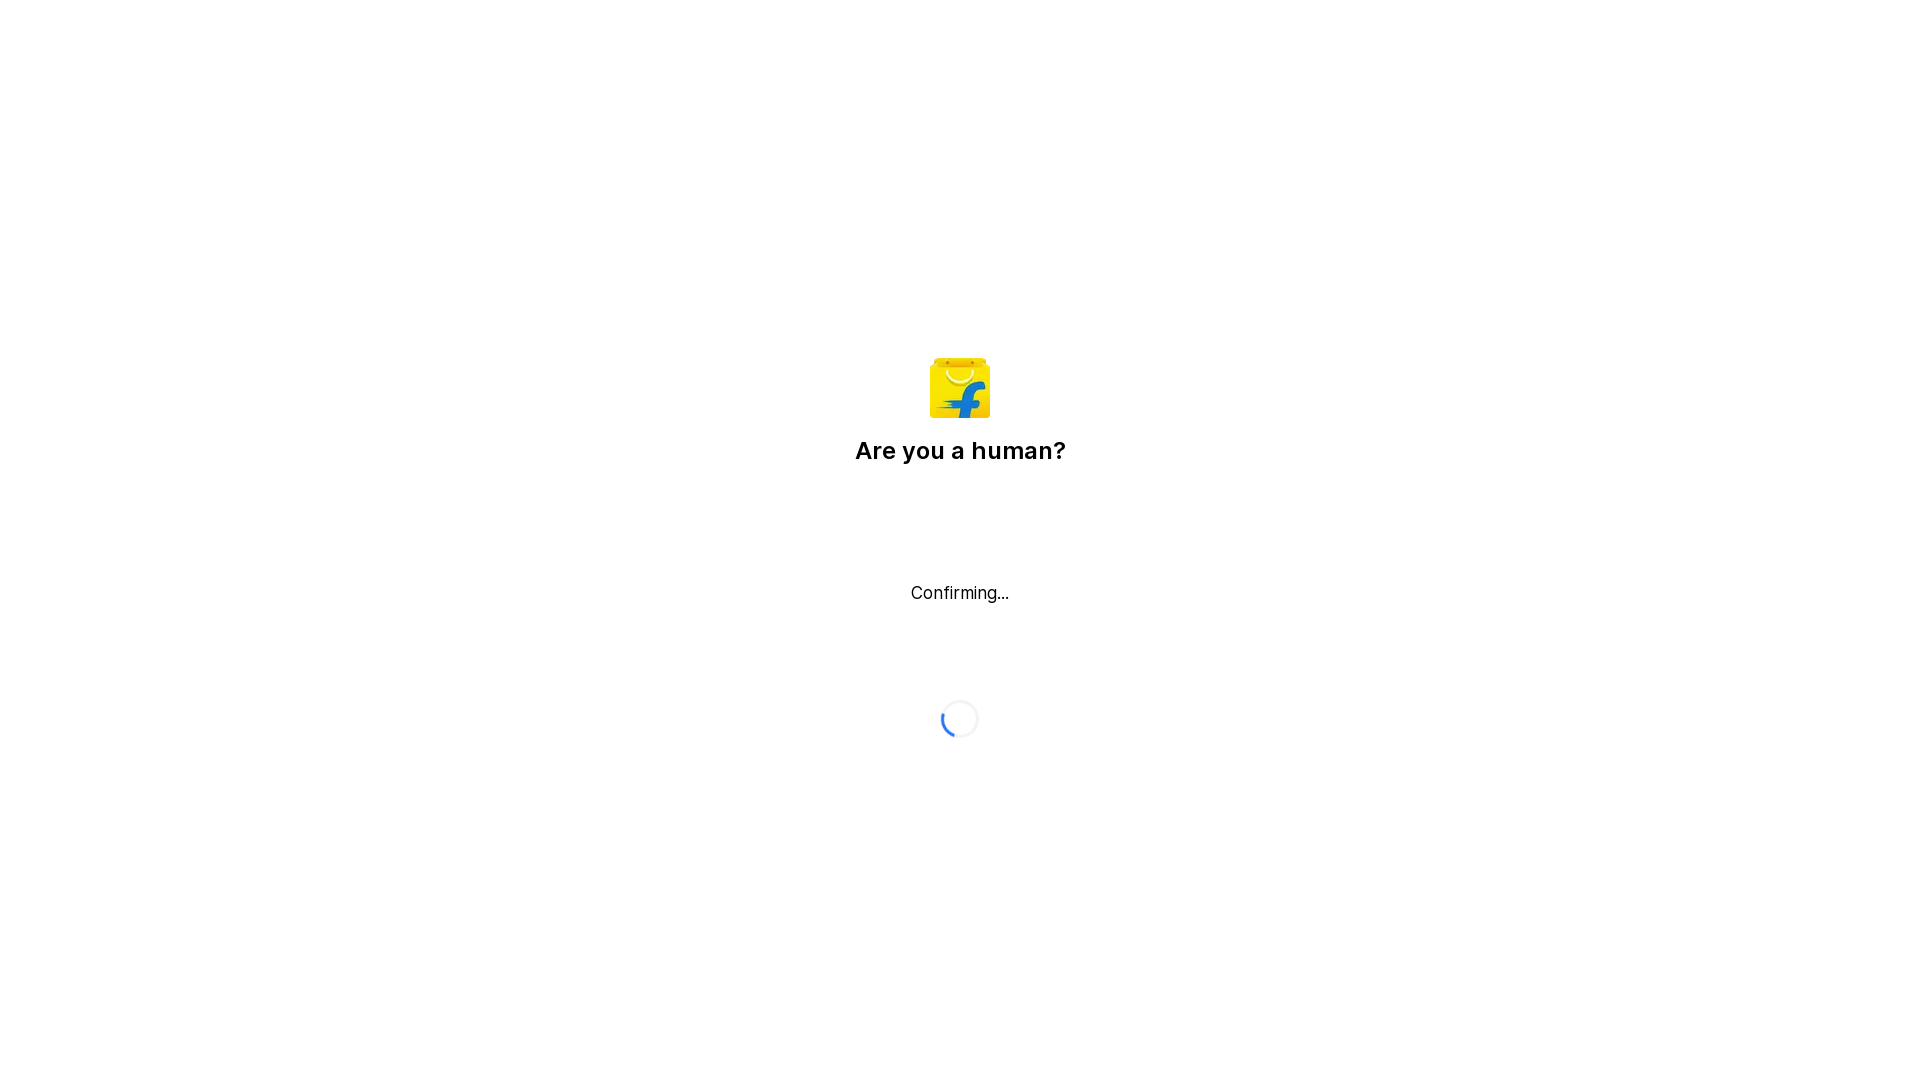

Flipkart homepage fully loaded and network idle
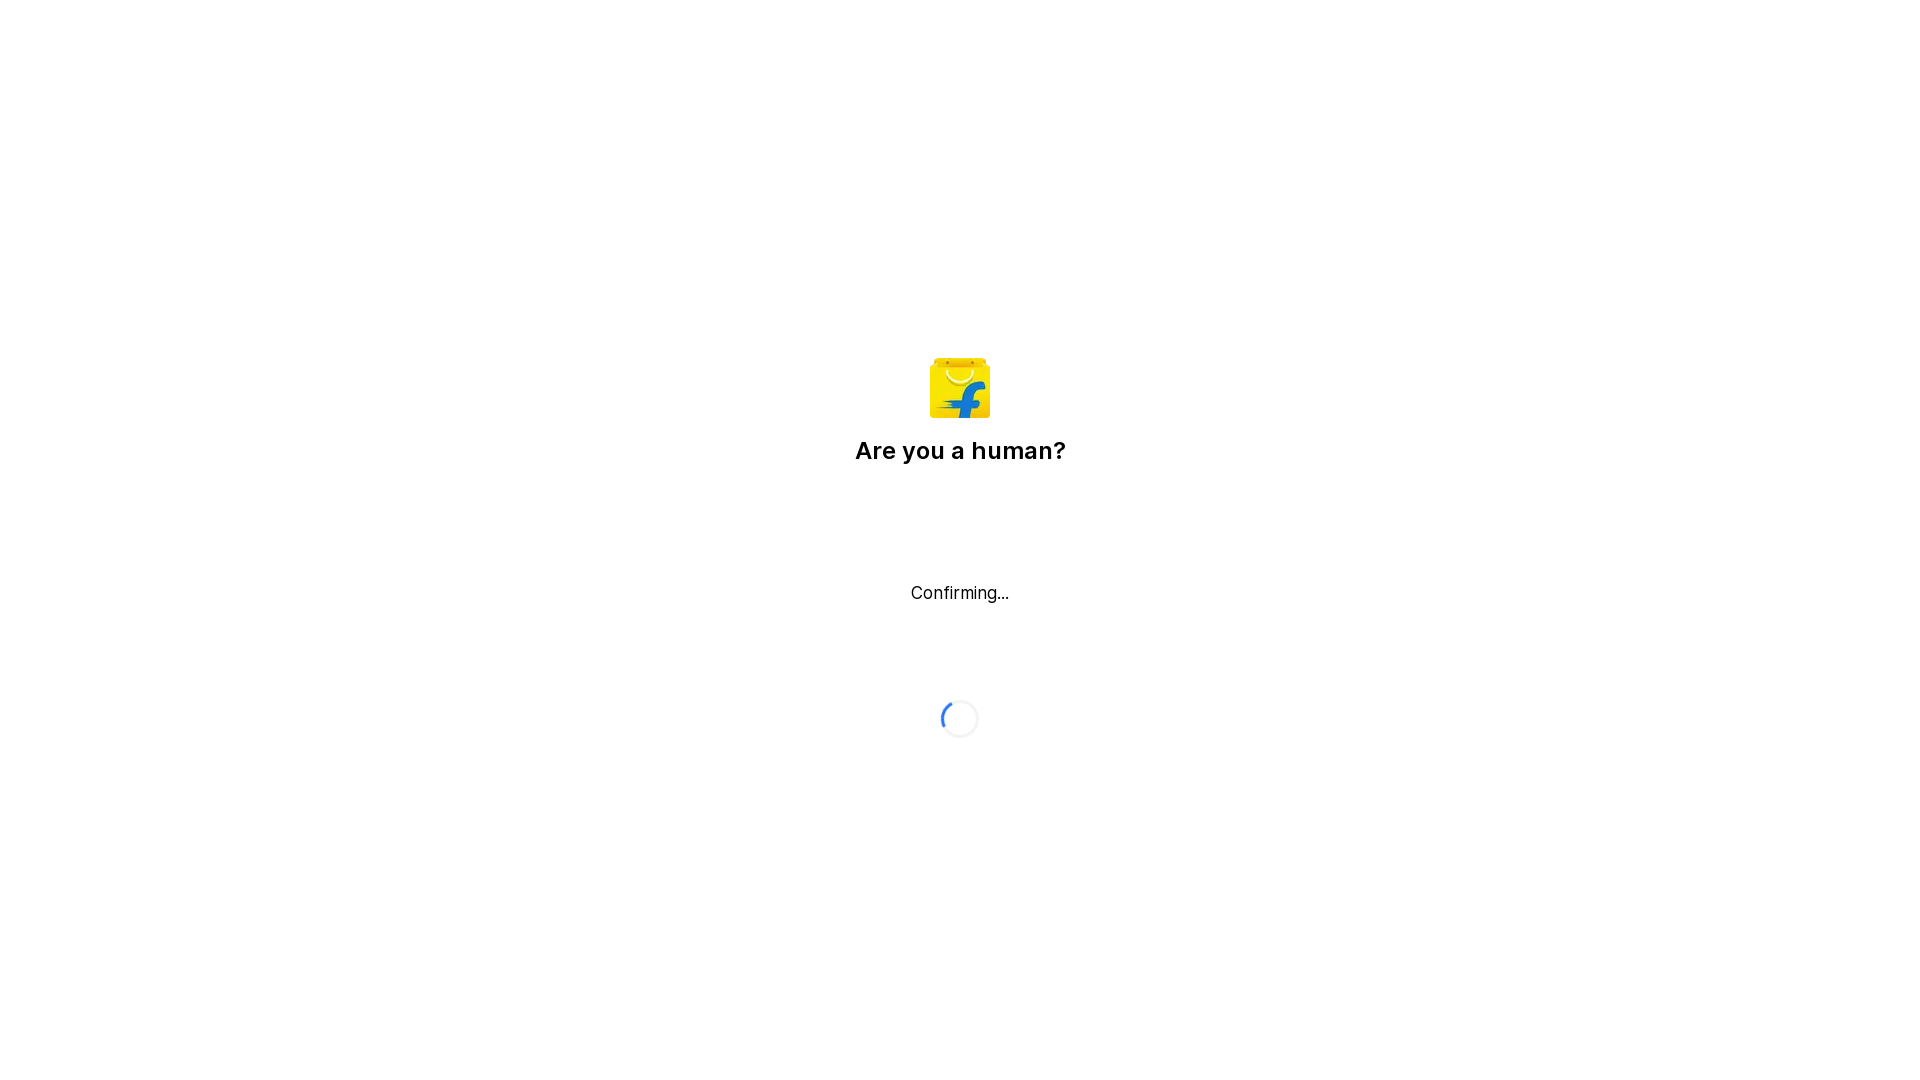

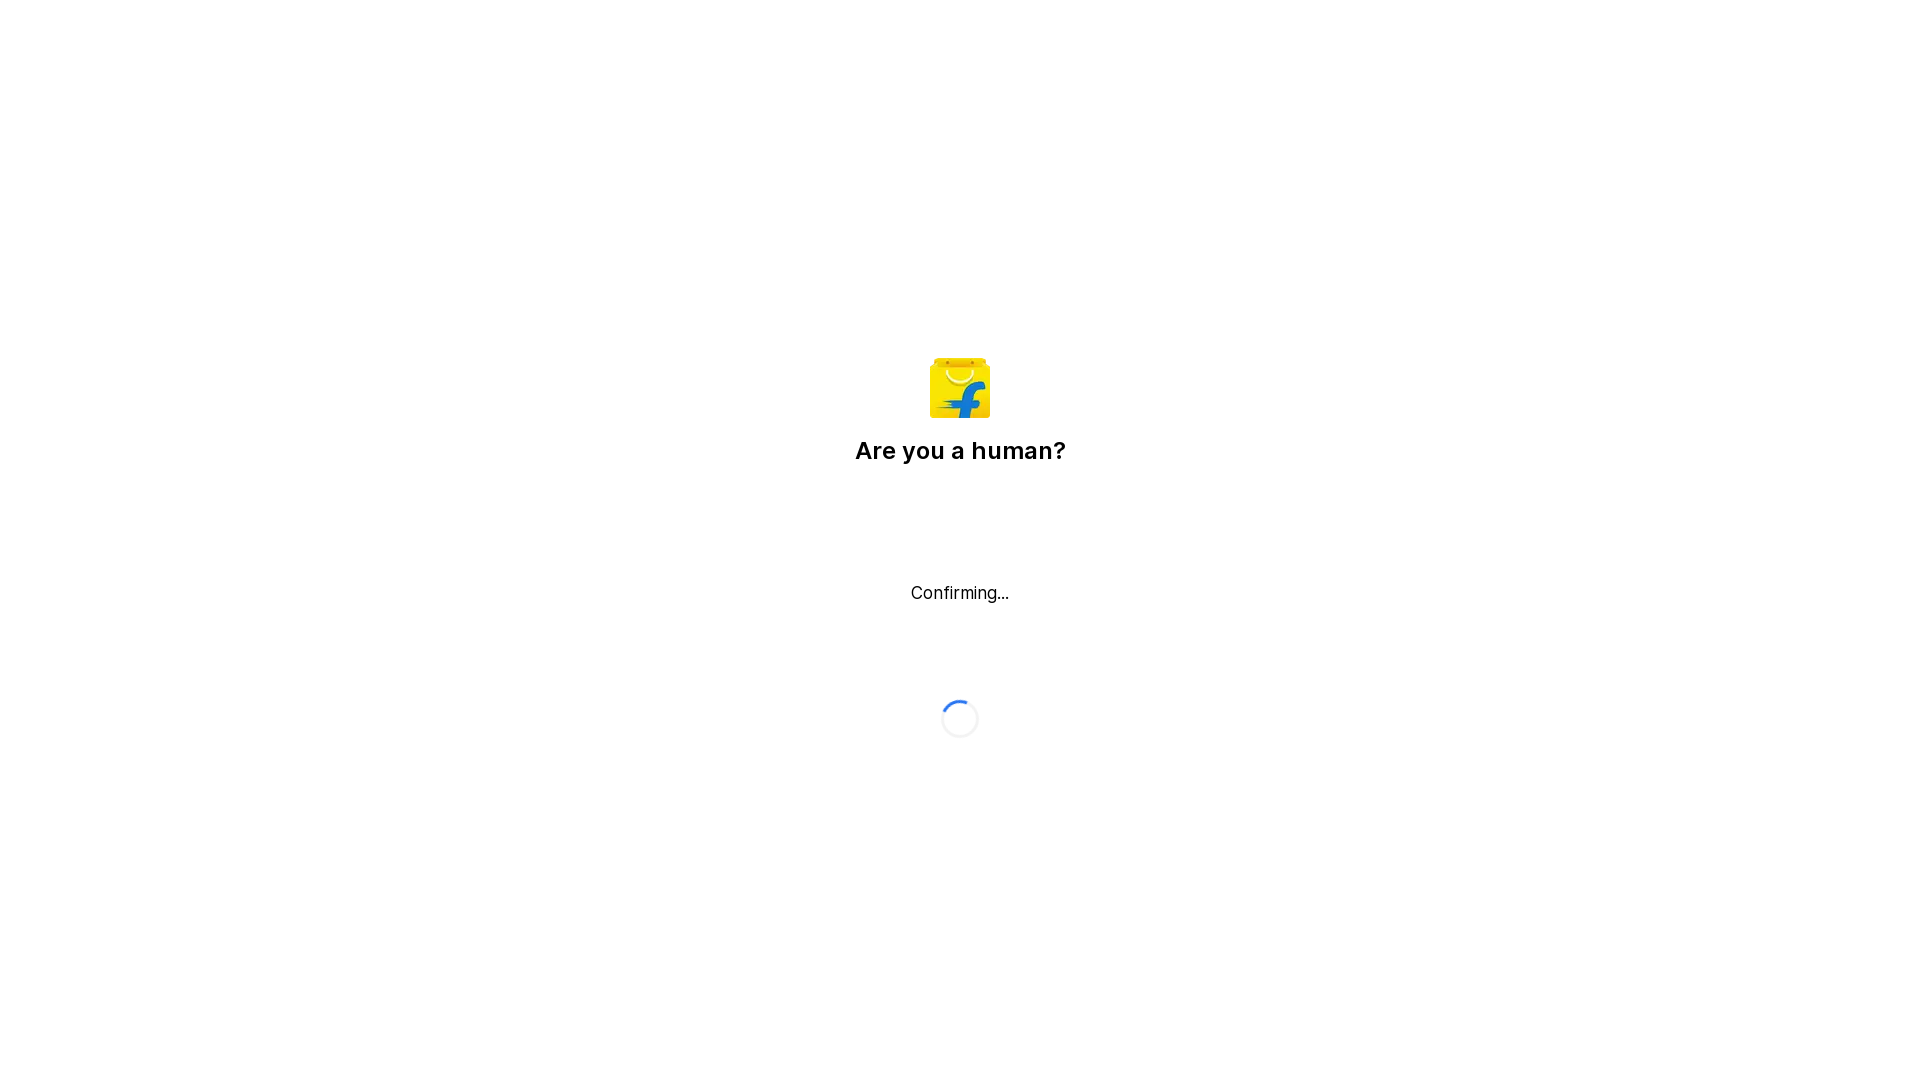